Tests a math form interaction by reading two numbers from the page, calculating their sum, selecting the result from a dropdown menu, and submitting the form.

Starting URL: https://suninjuly.github.io/selects1.html

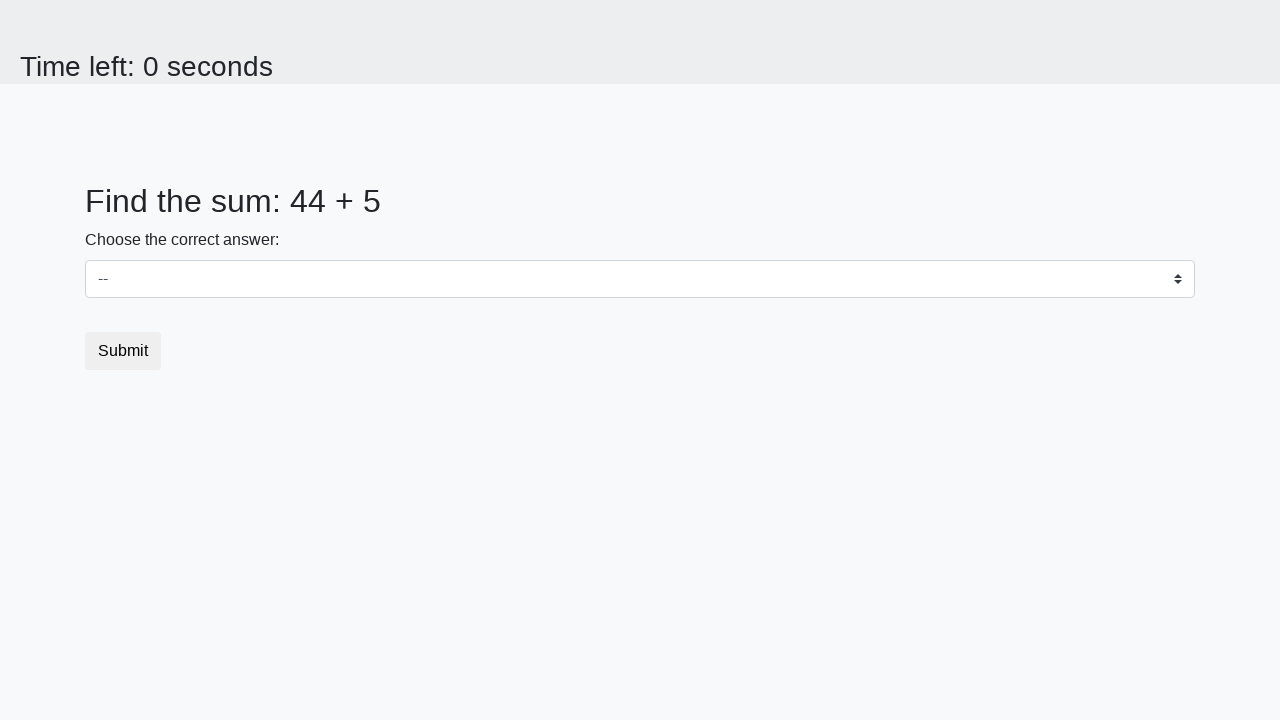

Read first number from page
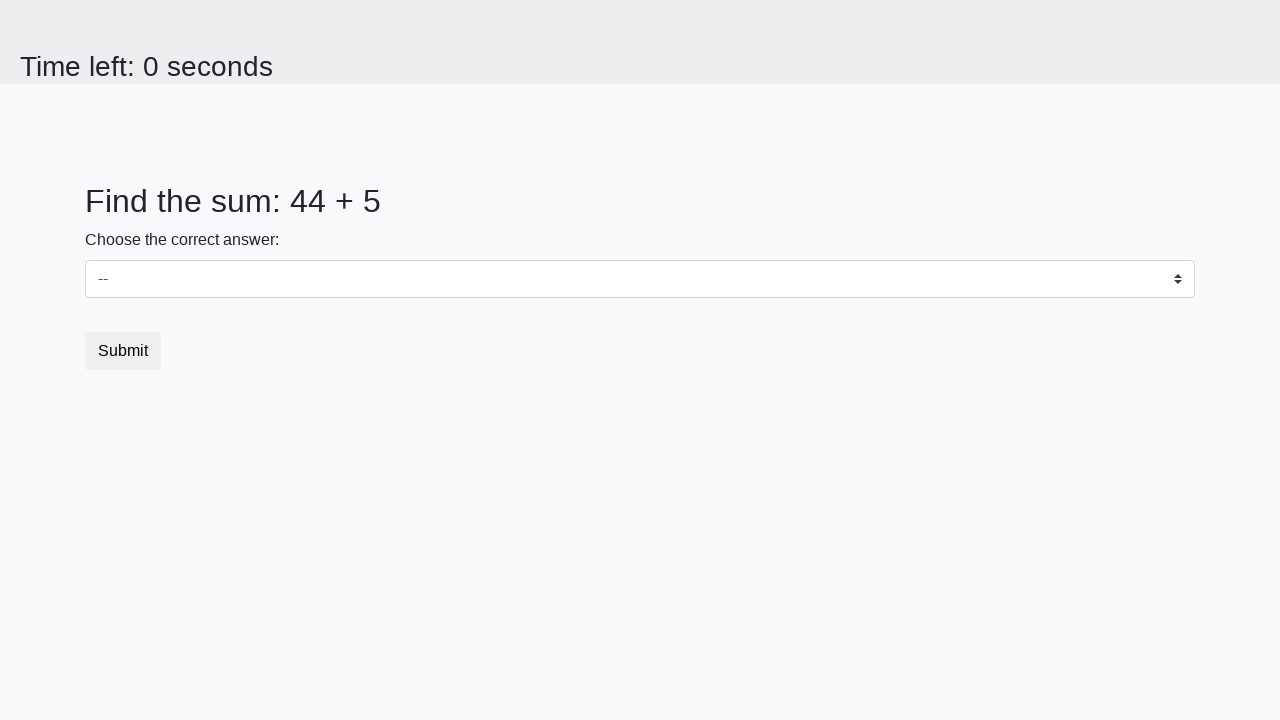

Read second number from page
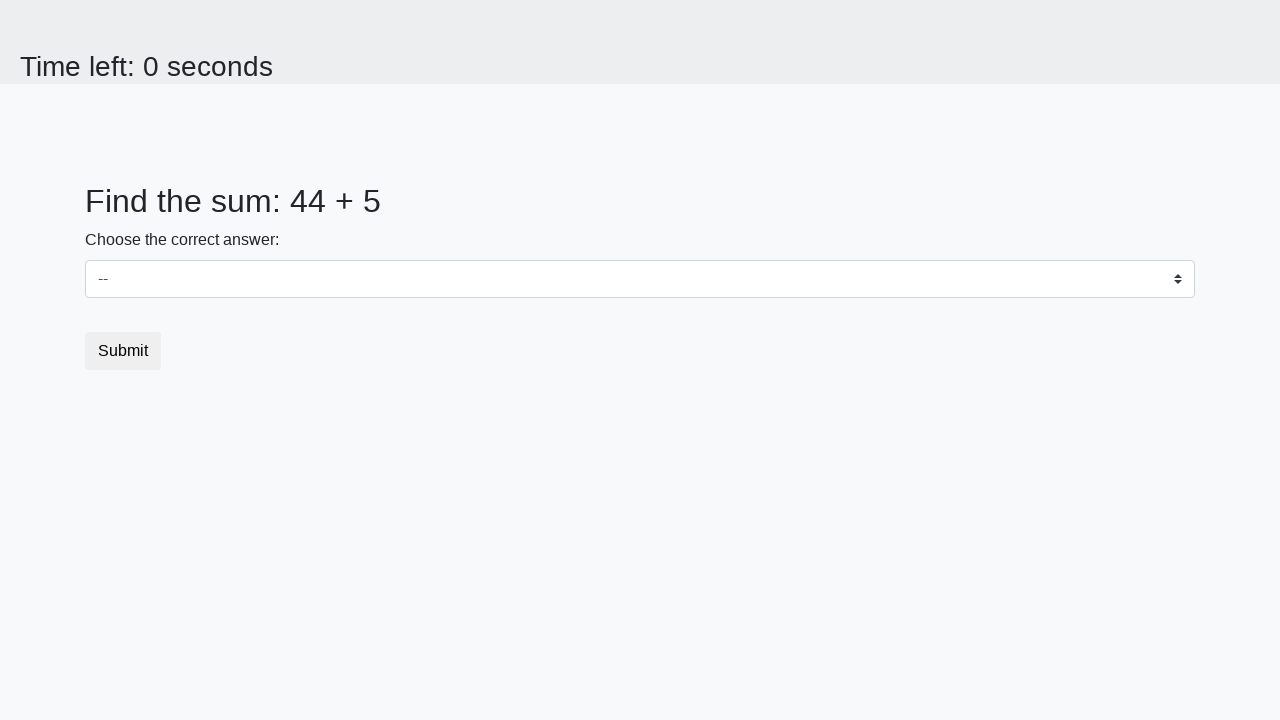

Calculated sum: 44 + 5 = 49
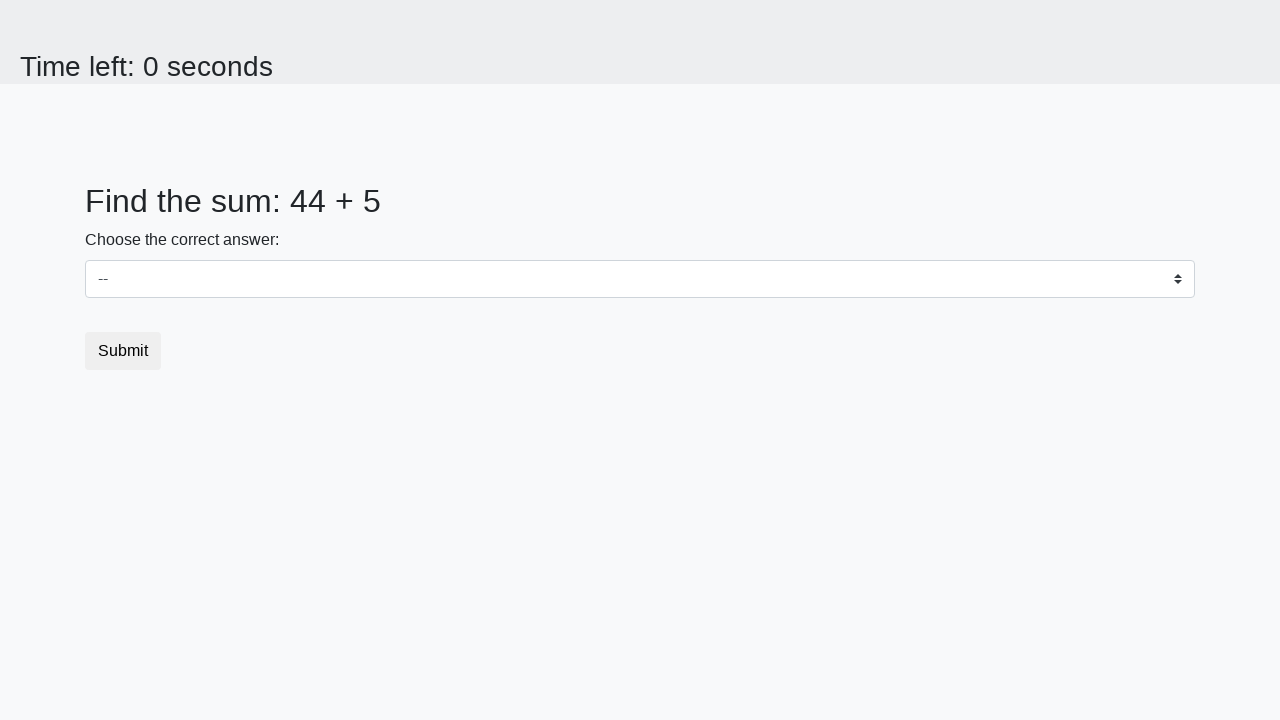

Selected sum value '49' from dropdown menu on select
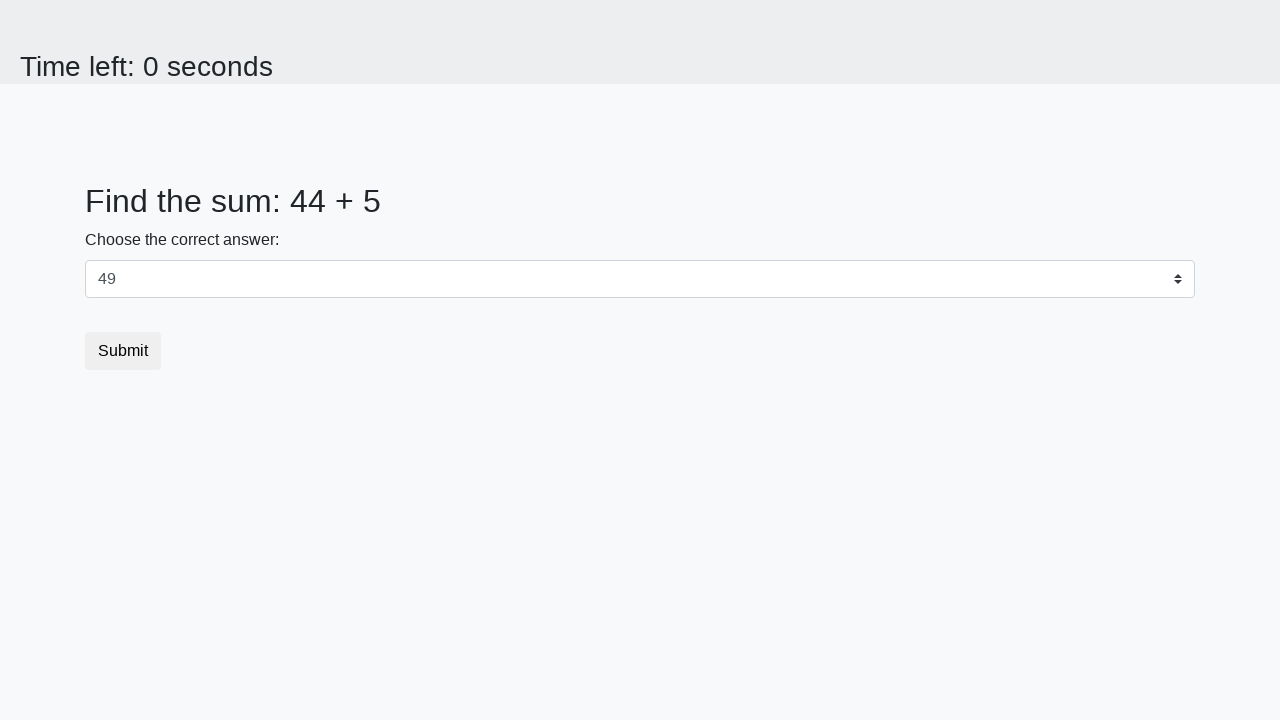

Clicked submit button to complete form at (123, 351) on button.btn
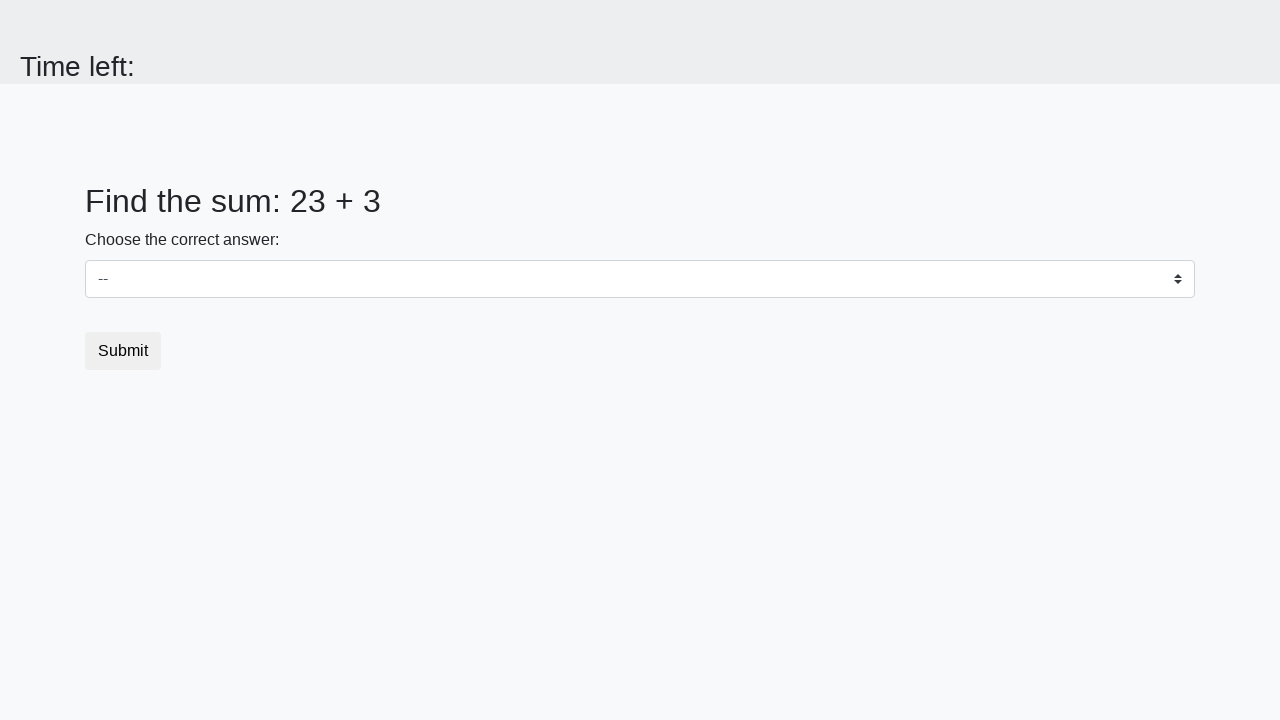

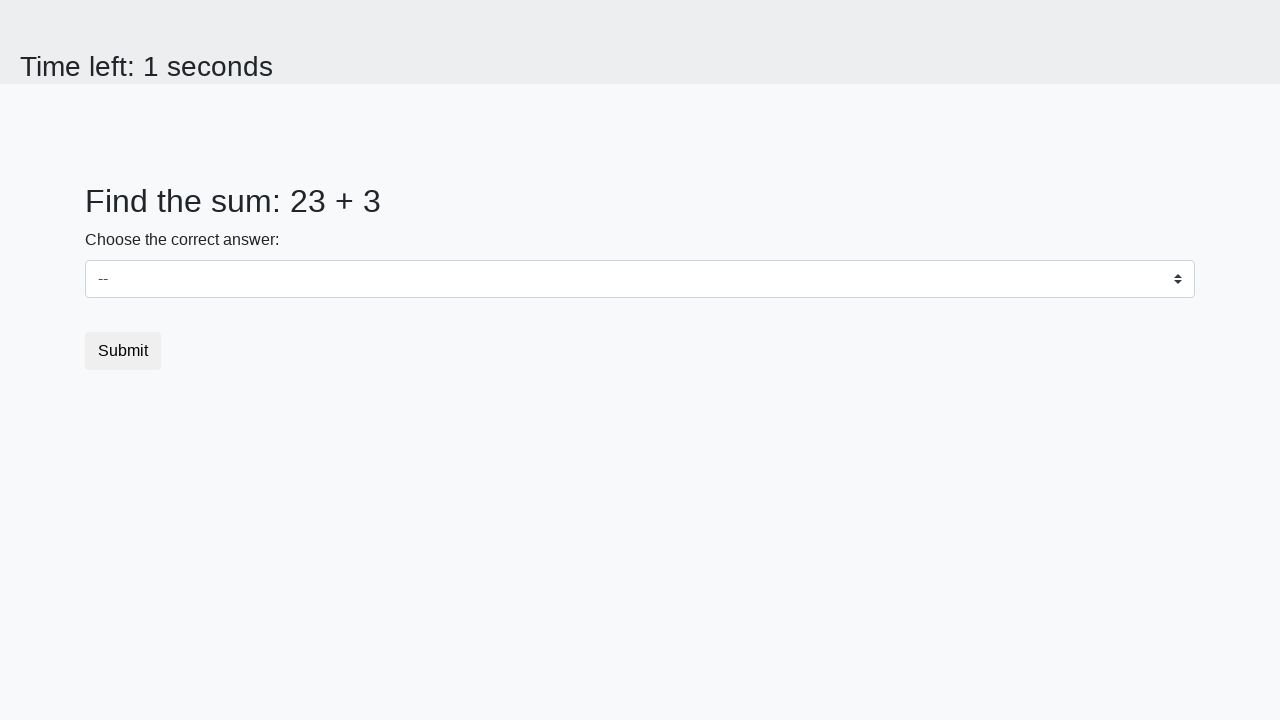